Fills out a practice form by entering first name, last name, and email address

Starting URL: https://demoqa.com/automation-practice-form

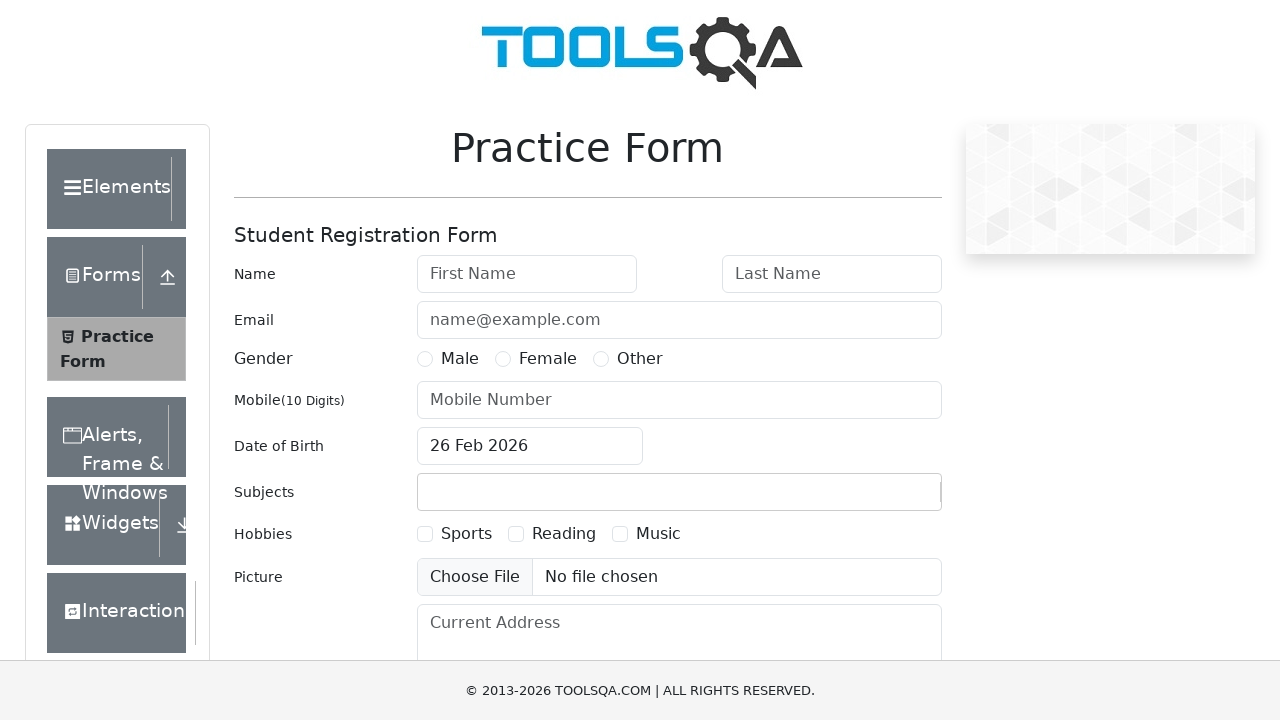

Filled first name field with 'Vladislav' on #firstName
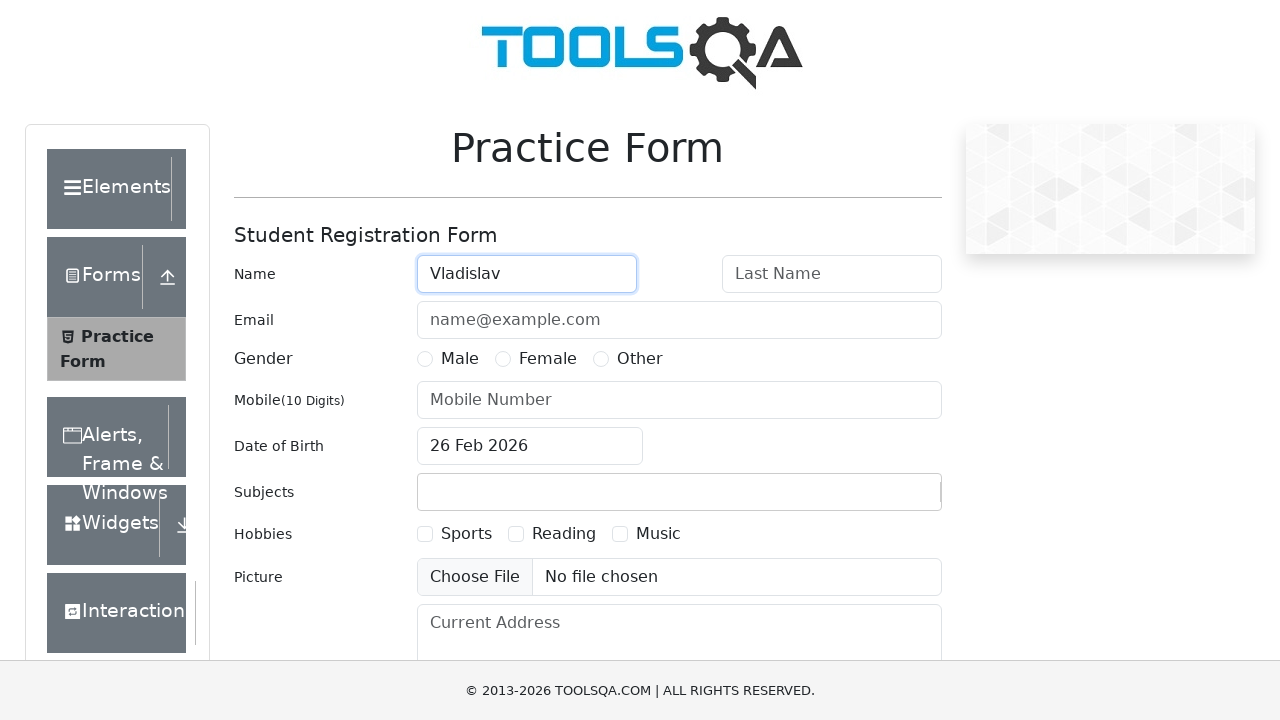

Filled last name field with 'Isaev' on #lastName
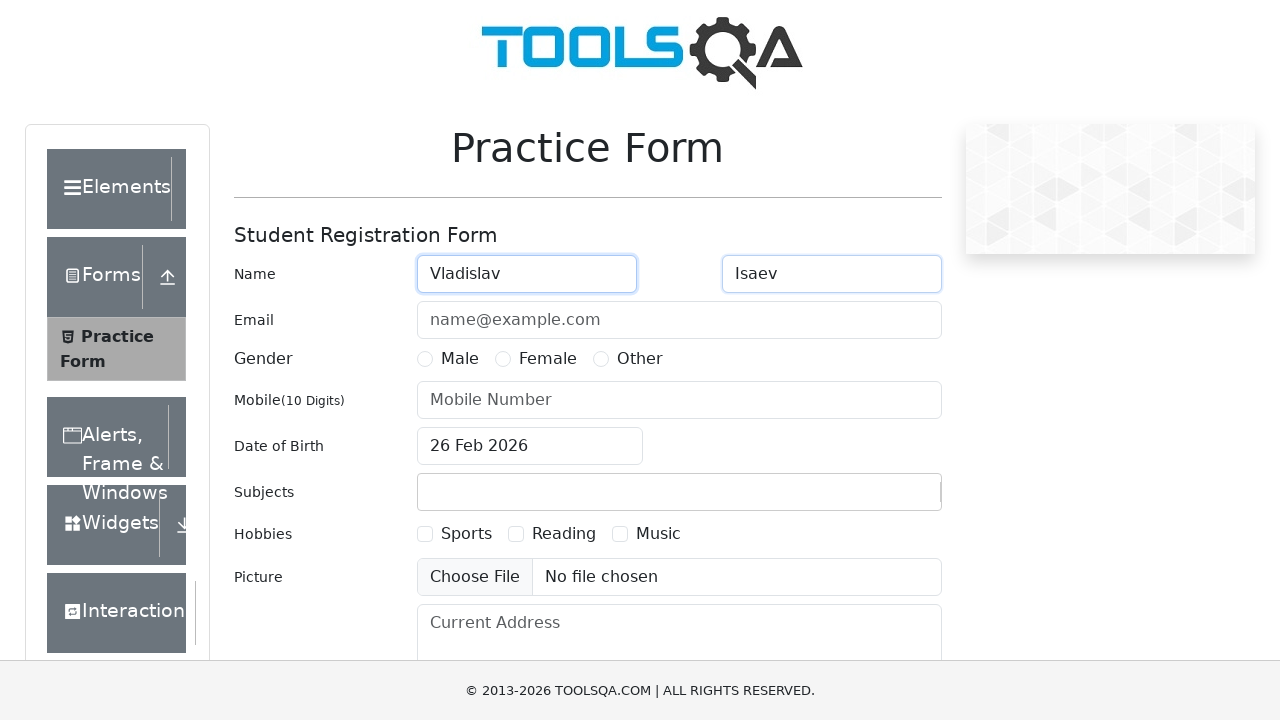

Filled email field with 'test@test.ru' on #userEmail
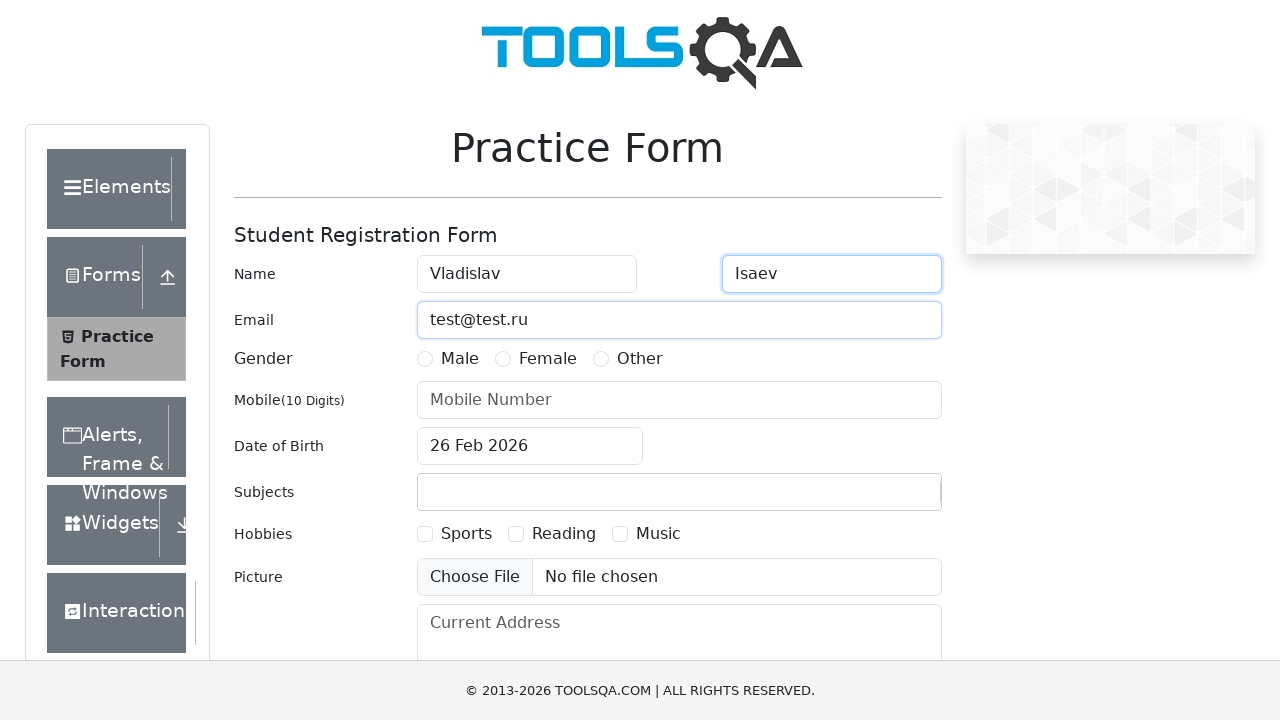

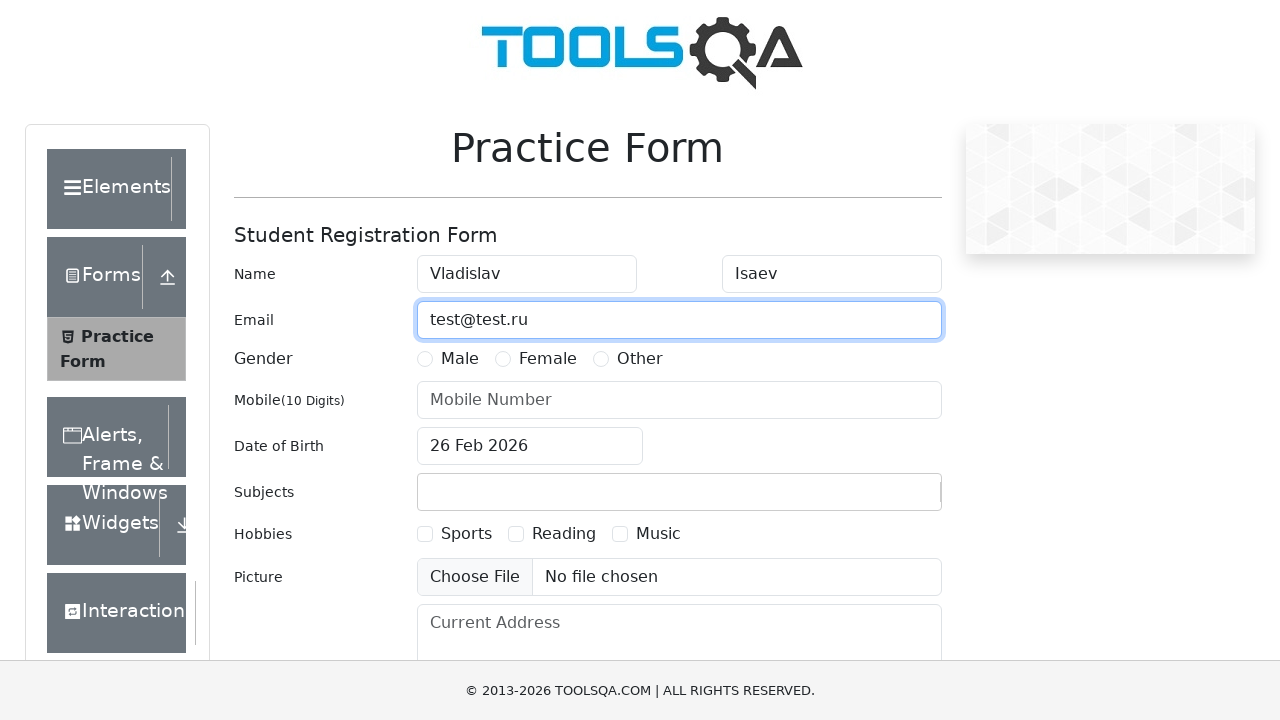